Navigates to the OrangeHRM demo page and clicks on the "OrangeHRM, Inc" link (company attribution link)

Starting URL: https://opensource-demo.orangehrmlive.com/

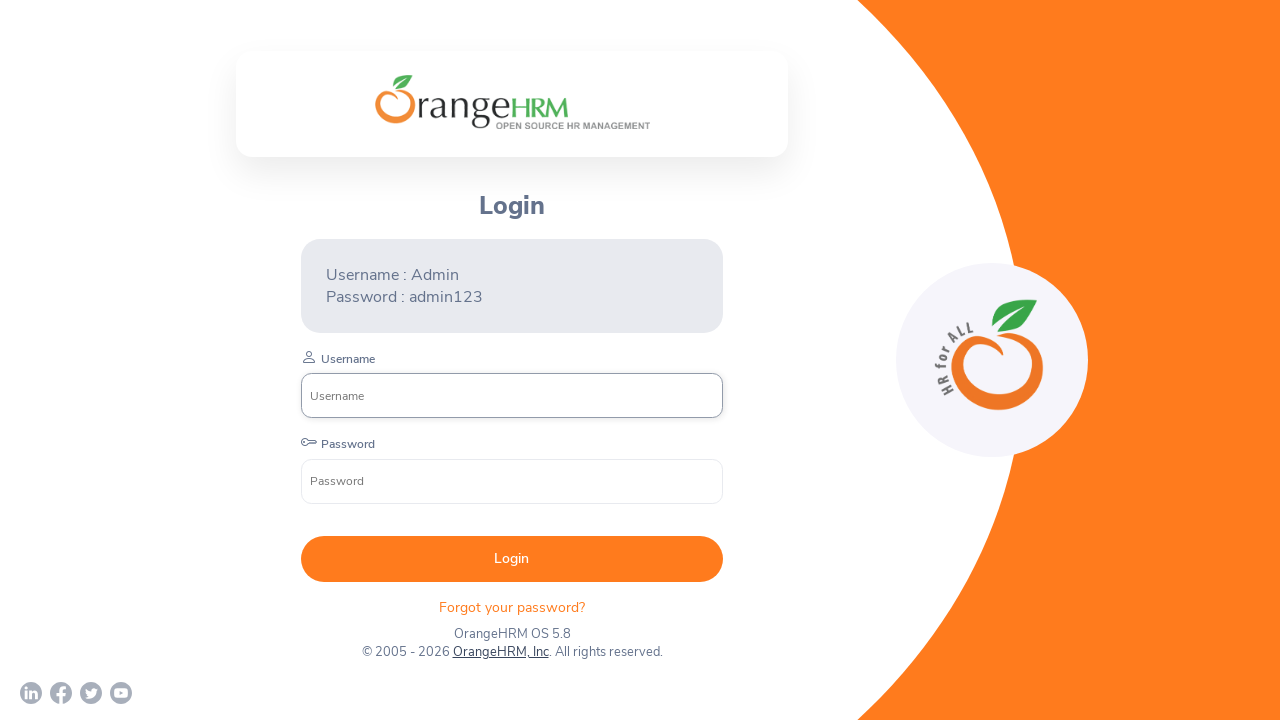

Navigated to OrangeHRM demo page
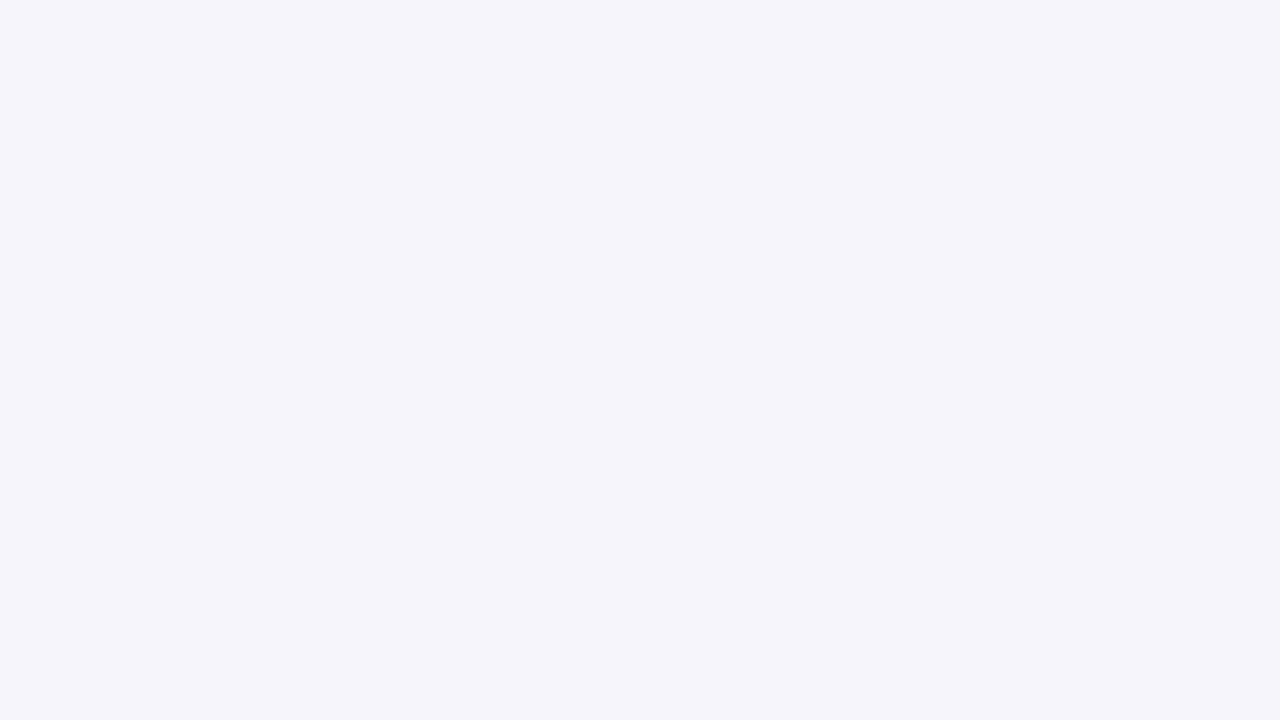

Clicked on the 'OrangeHRM, Inc' company attribution link at (500, 652) on text=OrangeHRM, Inc
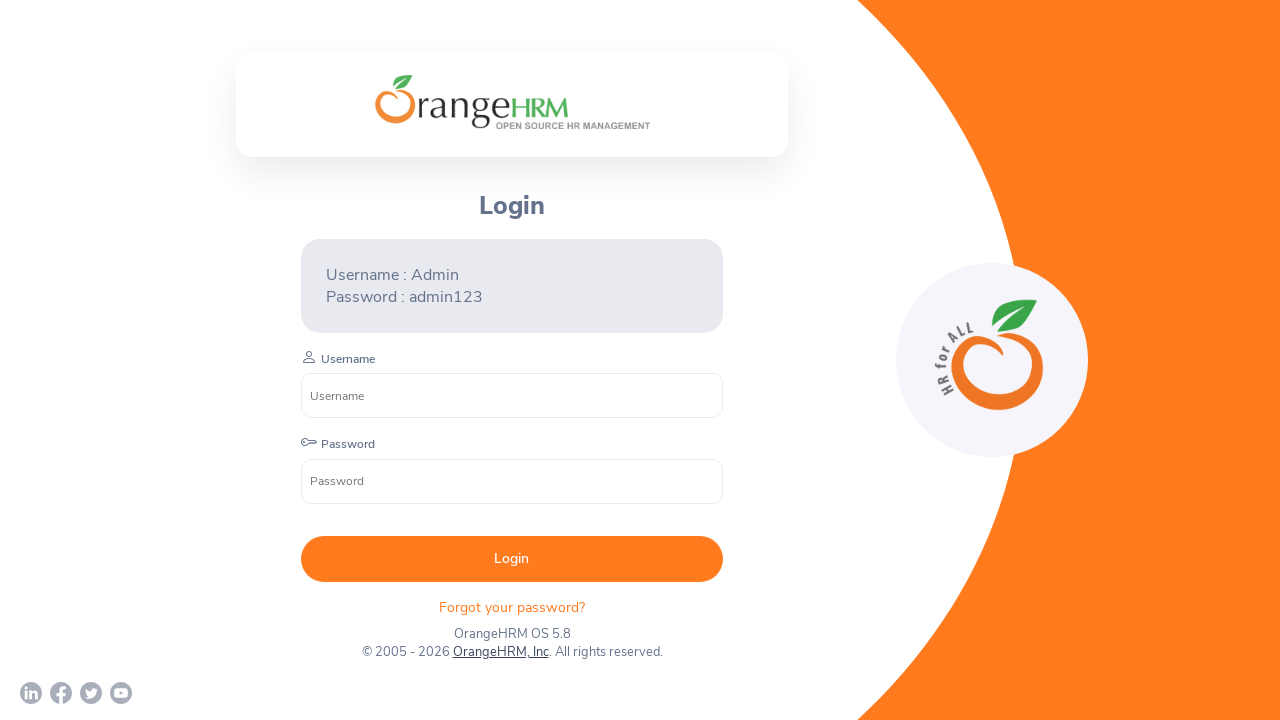

Page load completed after clicking company attribution link
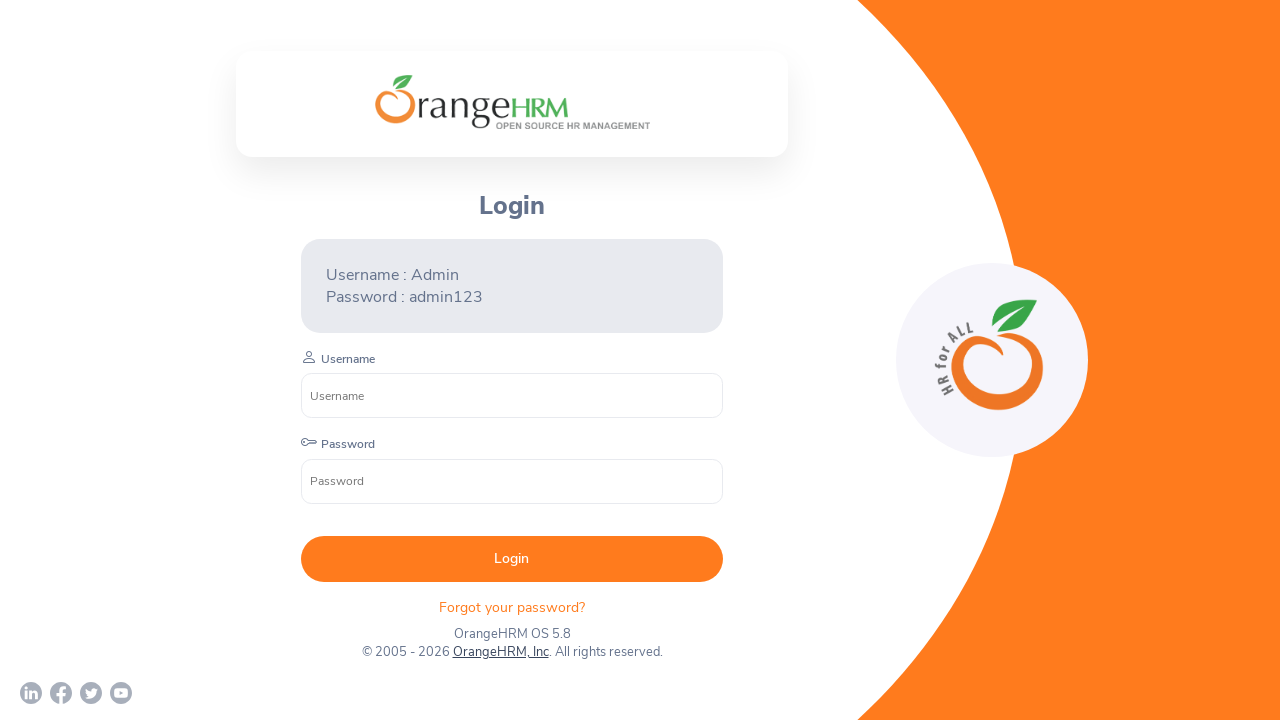

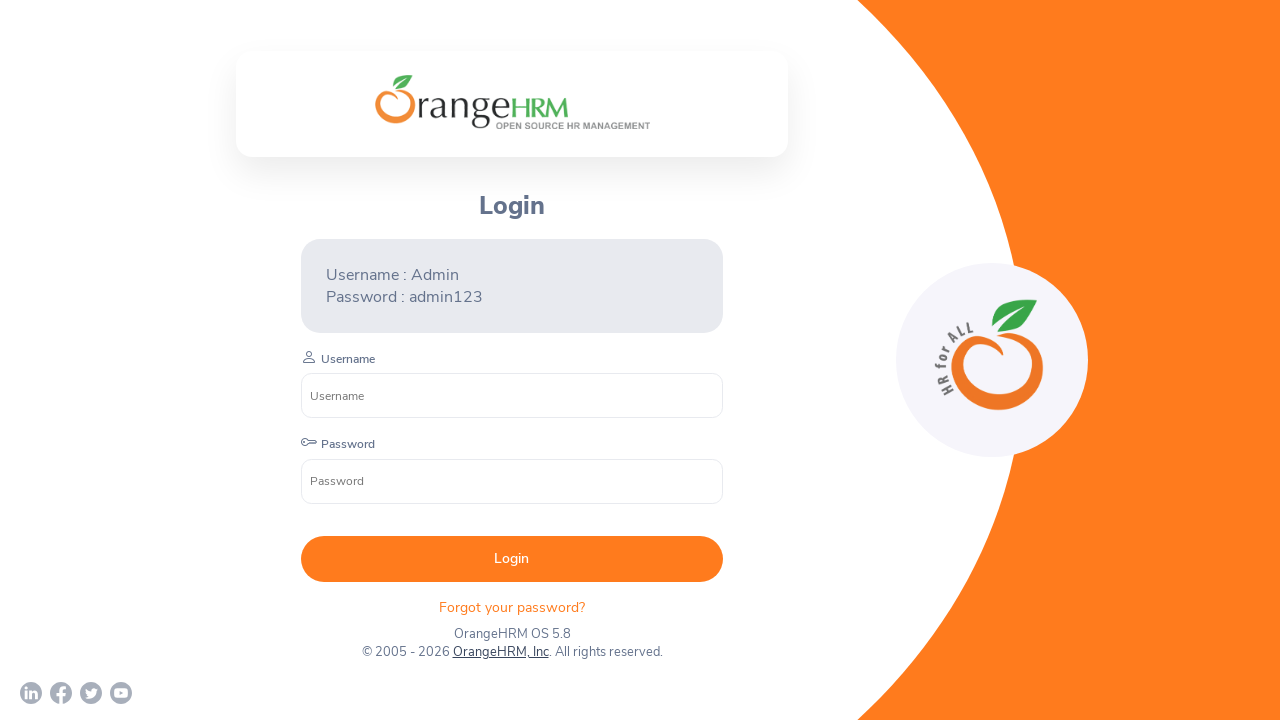